Tests a registration form by filling in personal details including first name, last name, address, email, phone, selecting gender, checking hobby checkboxes, and selecting a country from dropdown

Starting URL: https://demo.automationtesting.in/Register.html

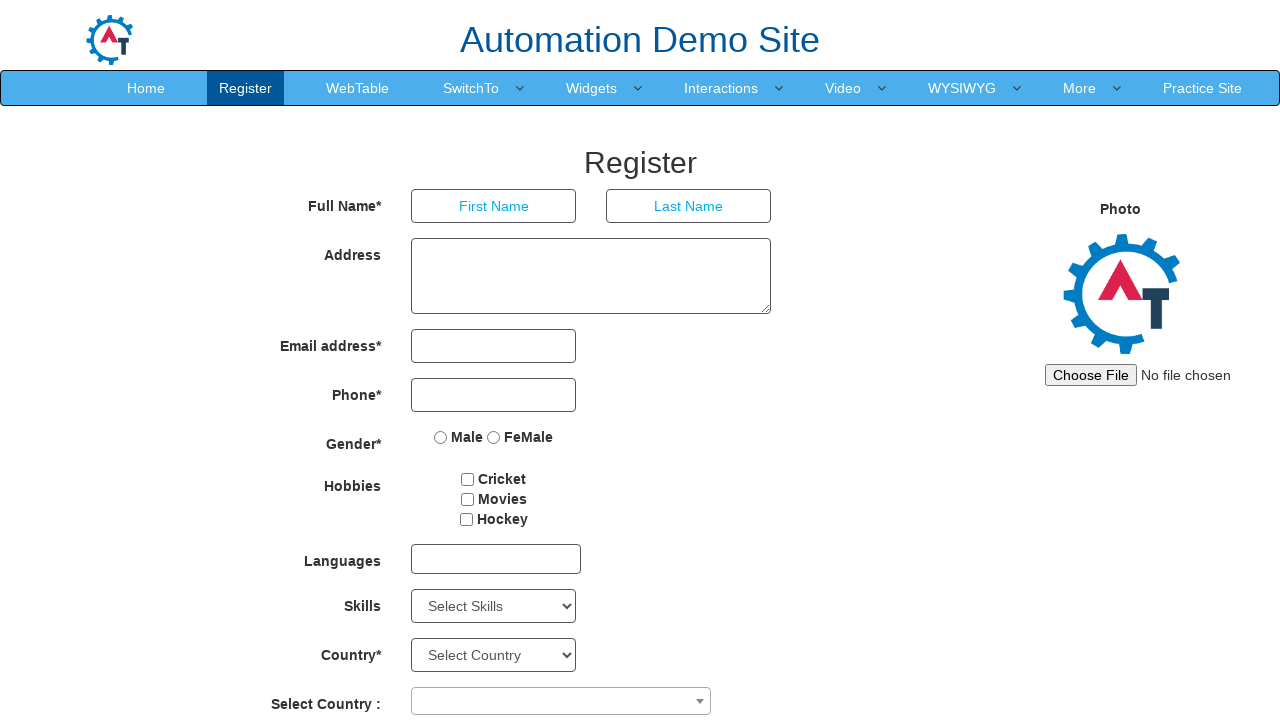

Clicked on First Name textbox at (494, 206) on internal:role=textbox[name="First Name"i]
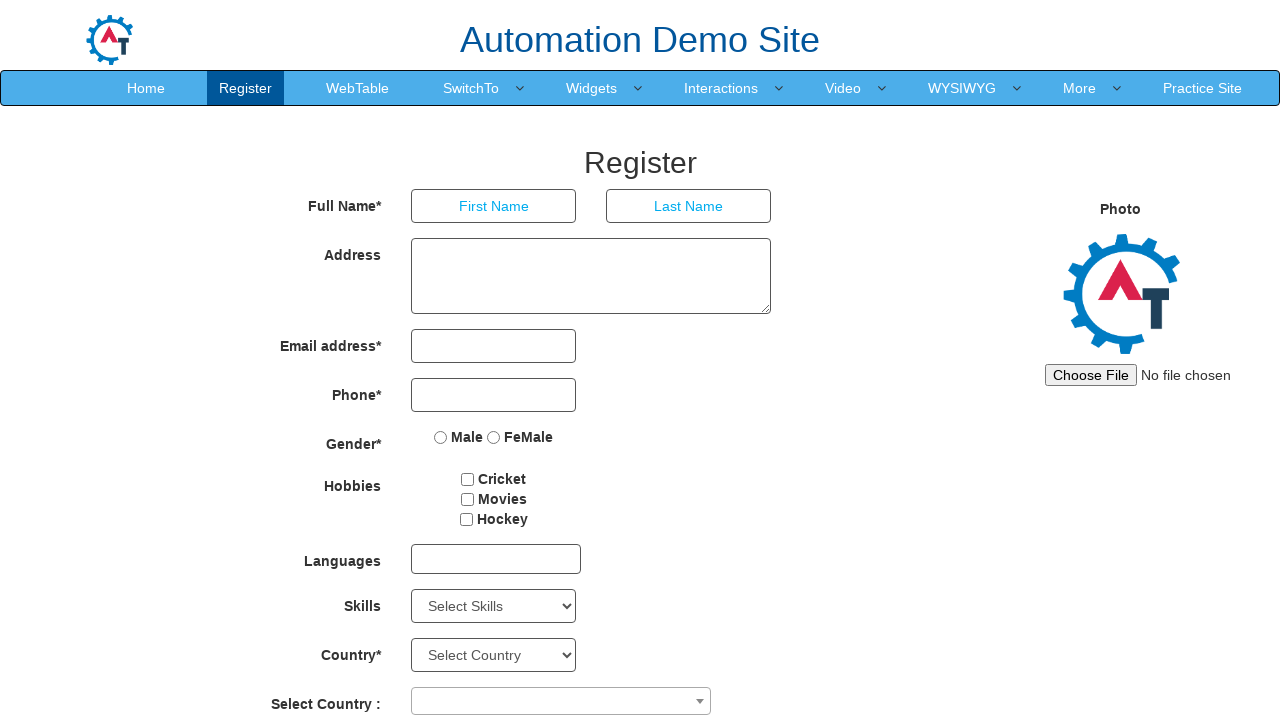

Filled First Name with 'Michael' on internal:role=textbox[name="First Name"i]
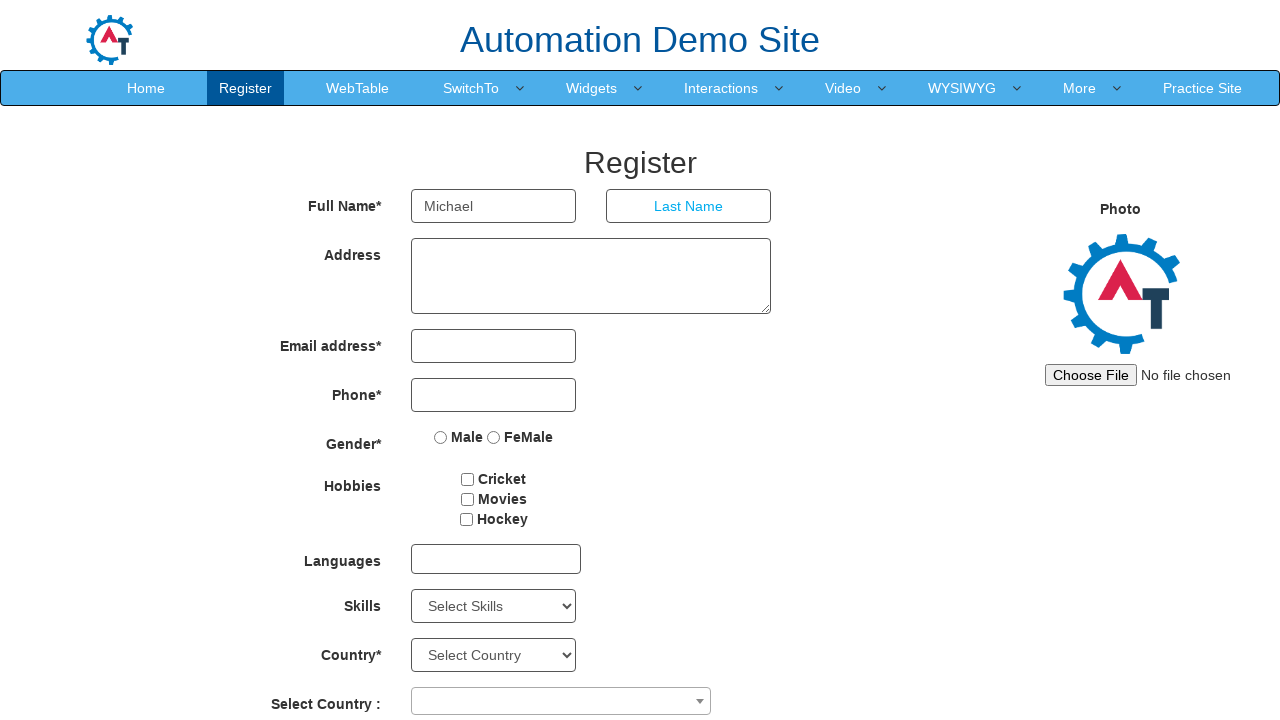

Clicked on Last Name textbox at (689, 206) on internal:role=textbox[name="Last Name"i]
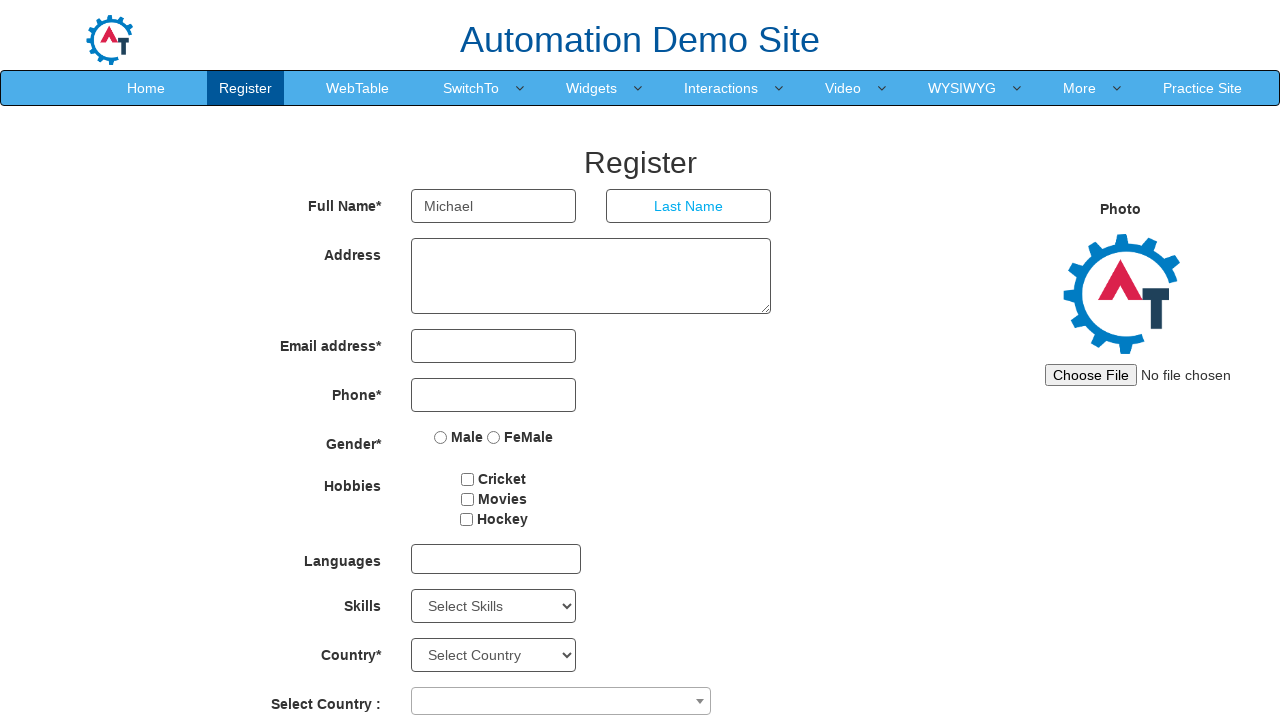

Filled Last Name with 'Thompson' on internal:role=textbox[name="Last Name"i]
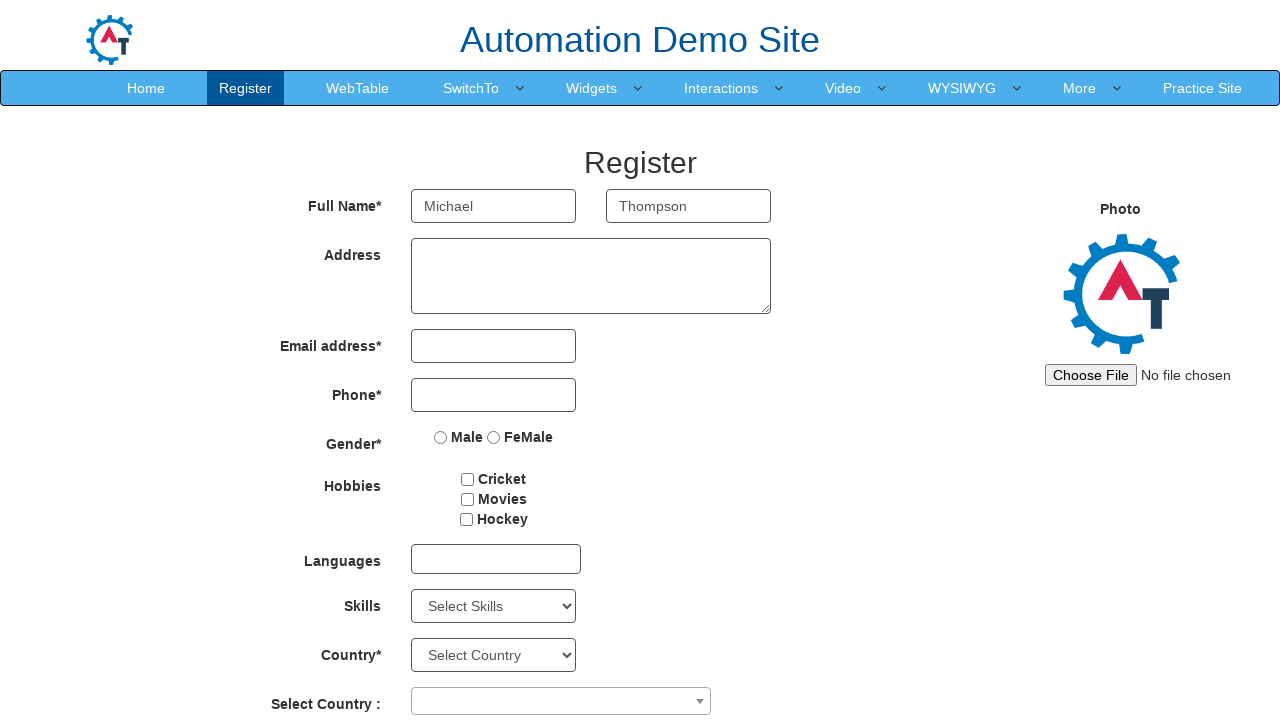

Clicked on address textarea at (591, 276) on textarea
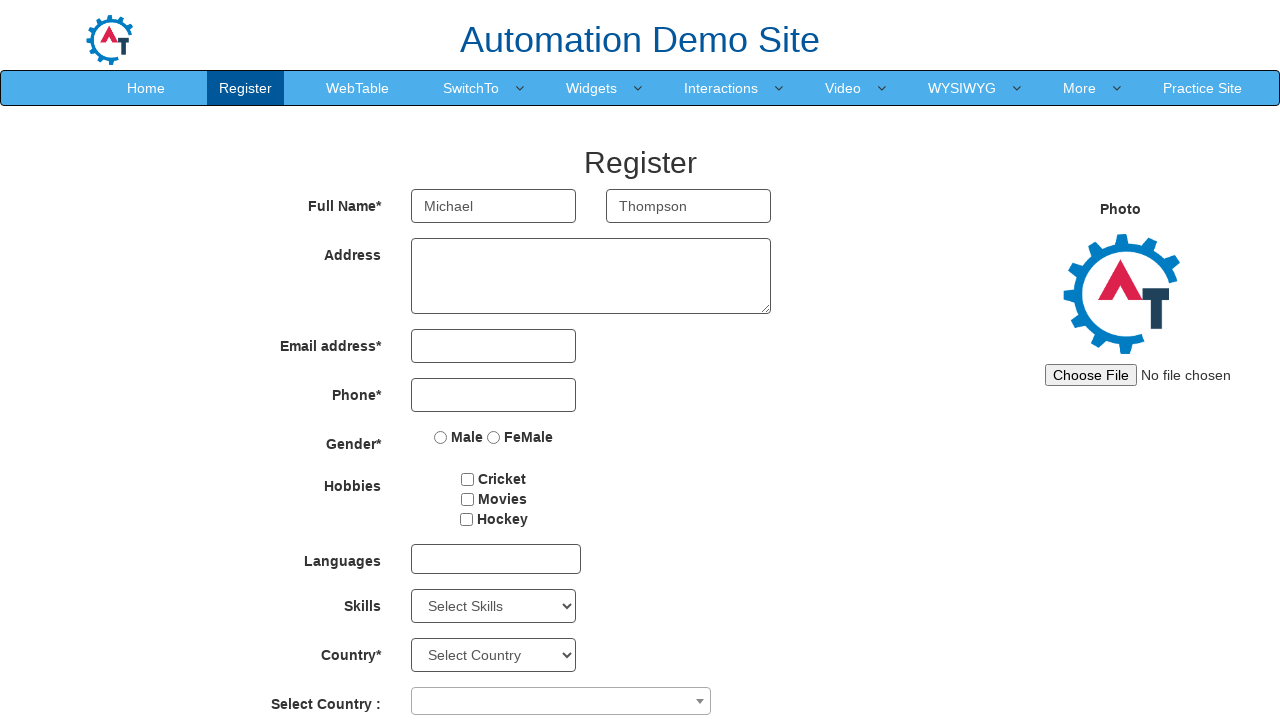

Filled address with '123 Main Street, Apt 4B' on textarea
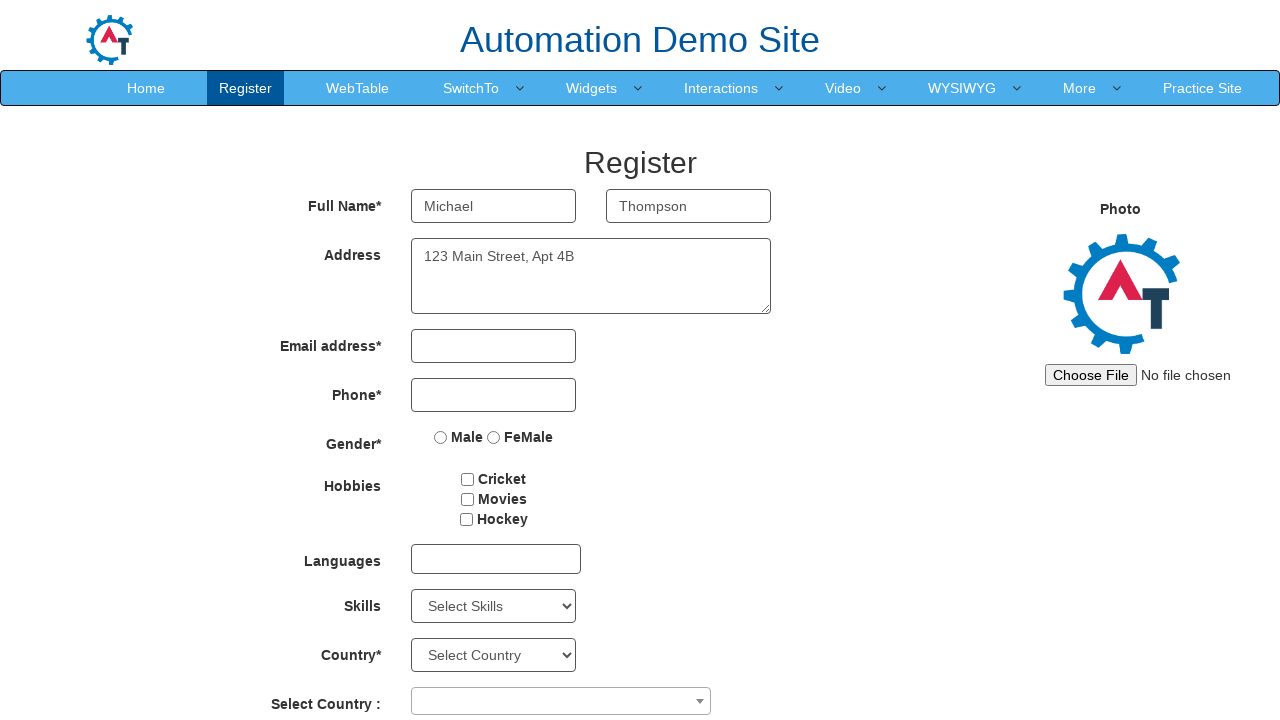

Clicked on email input field at (494, 346) on input[type='email']
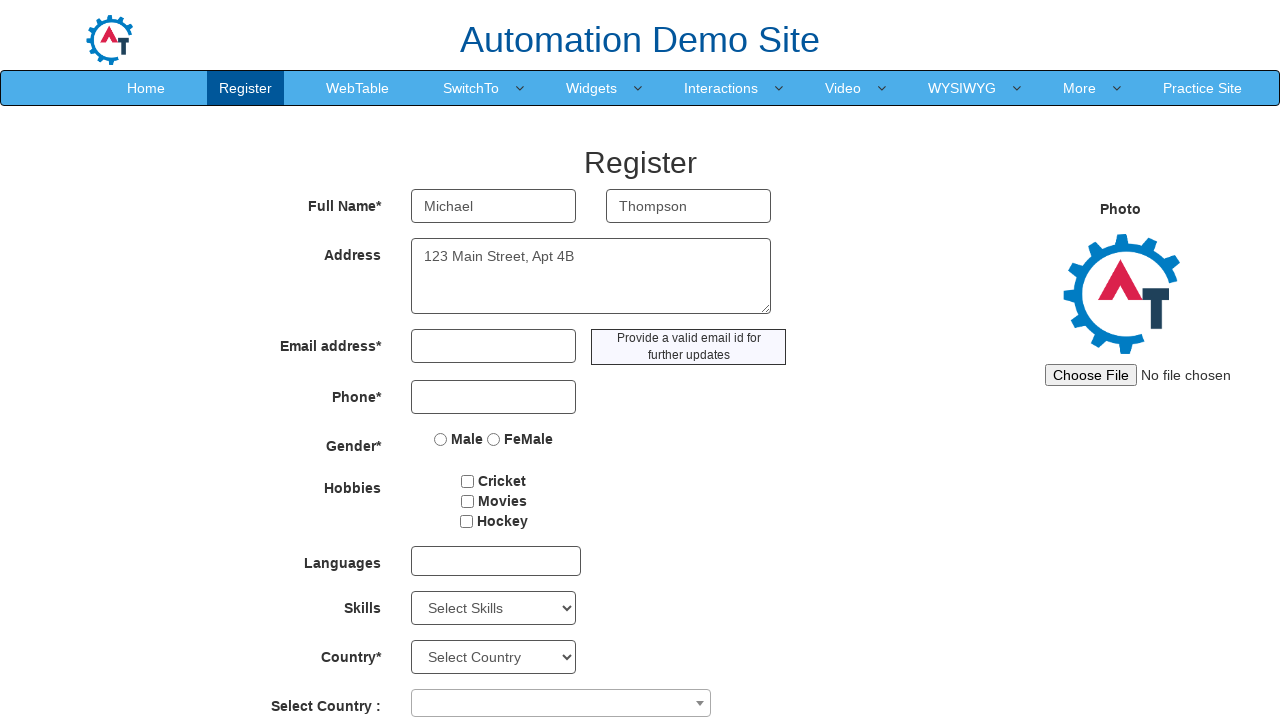

Filled email with 'michael.thompson@testmail.com' on input[type='email']
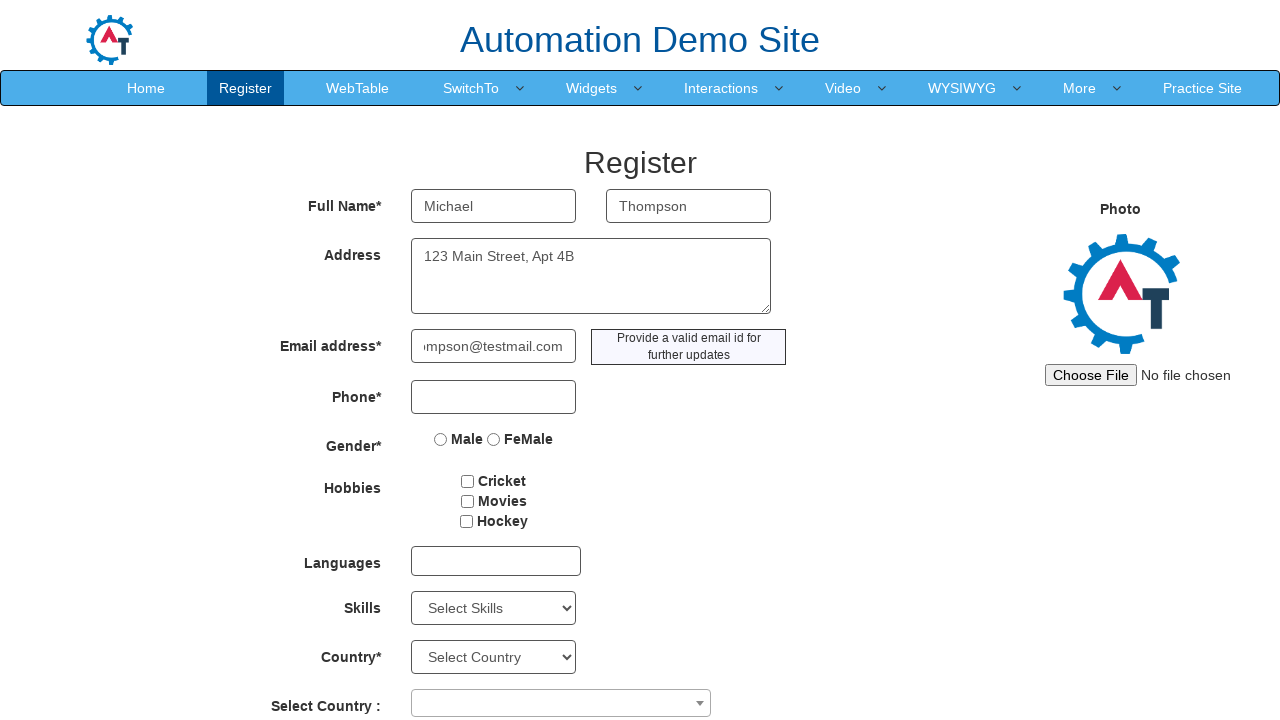

Clicked on phone number input field at (494, 397) on input[type='tel']
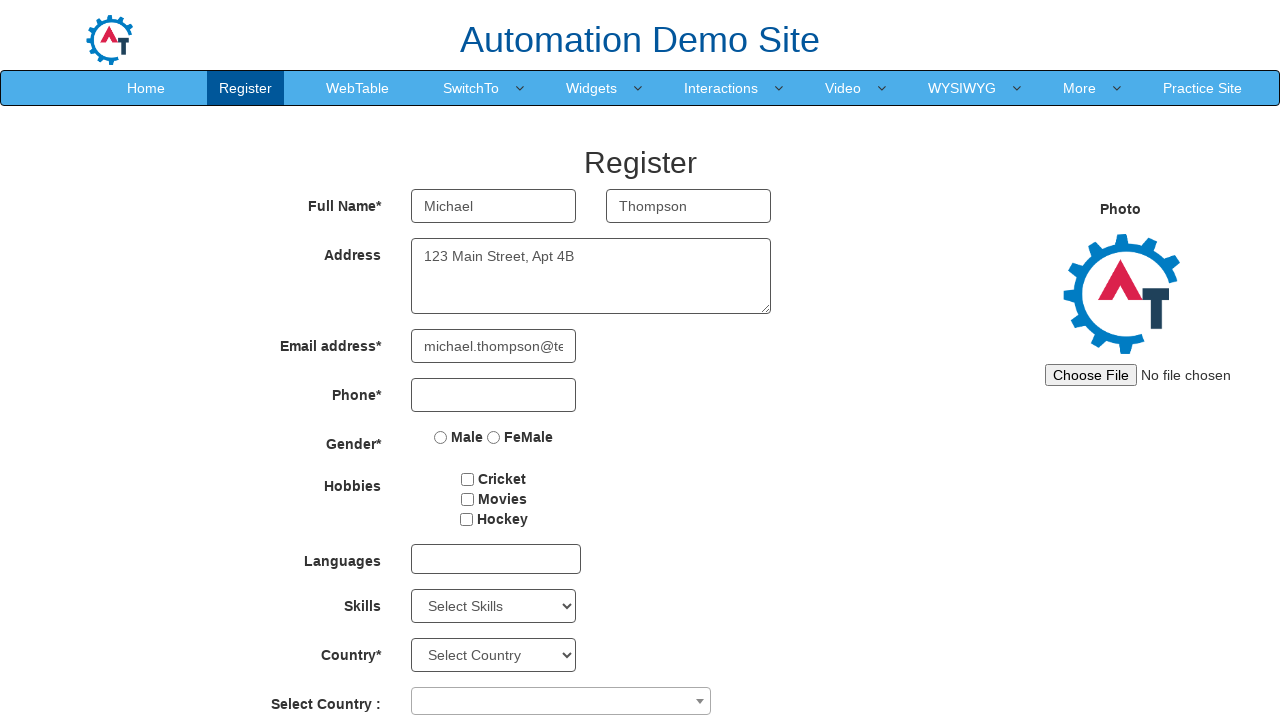

Filled phone number with '9876543210' on input[type='tel']
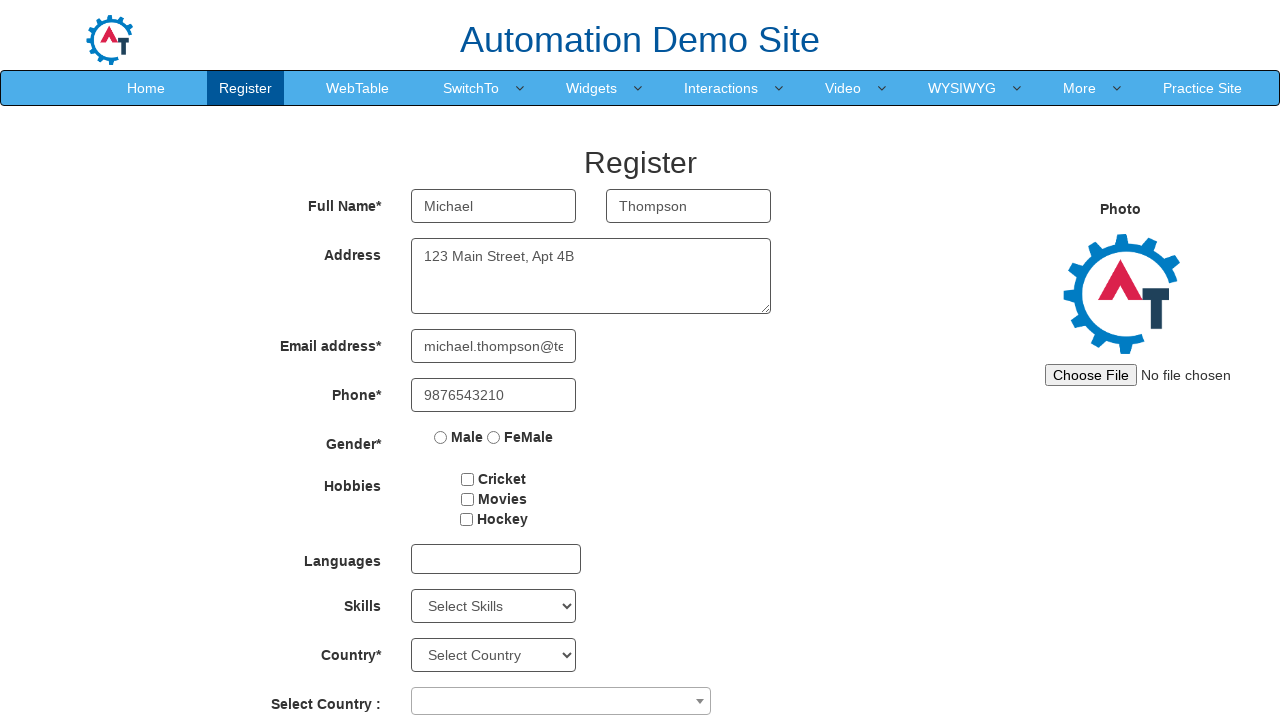

Selected Male gender radio button at (441, 437) on internal:role=radio[name="Male"s]
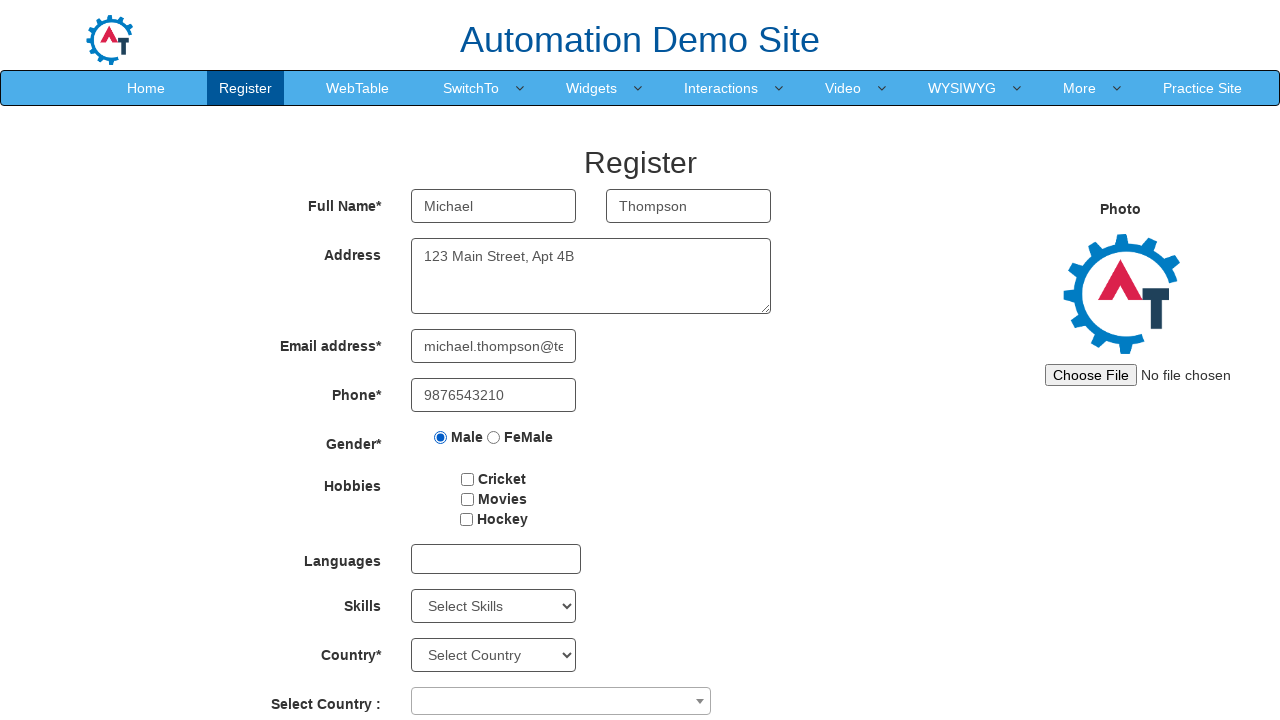

Checked first hobby checkbox at (468, 479) on #checkbox1
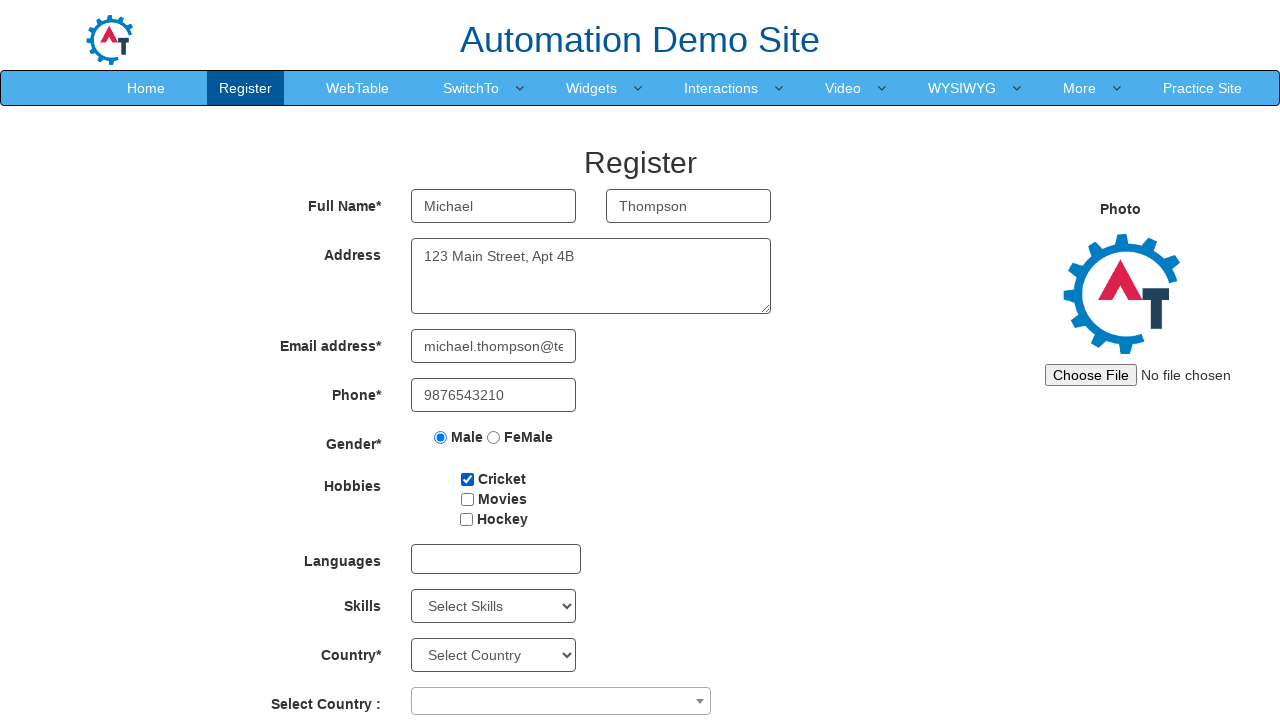

Checked second hobby checkbox at (467, 499) on #checkbox2
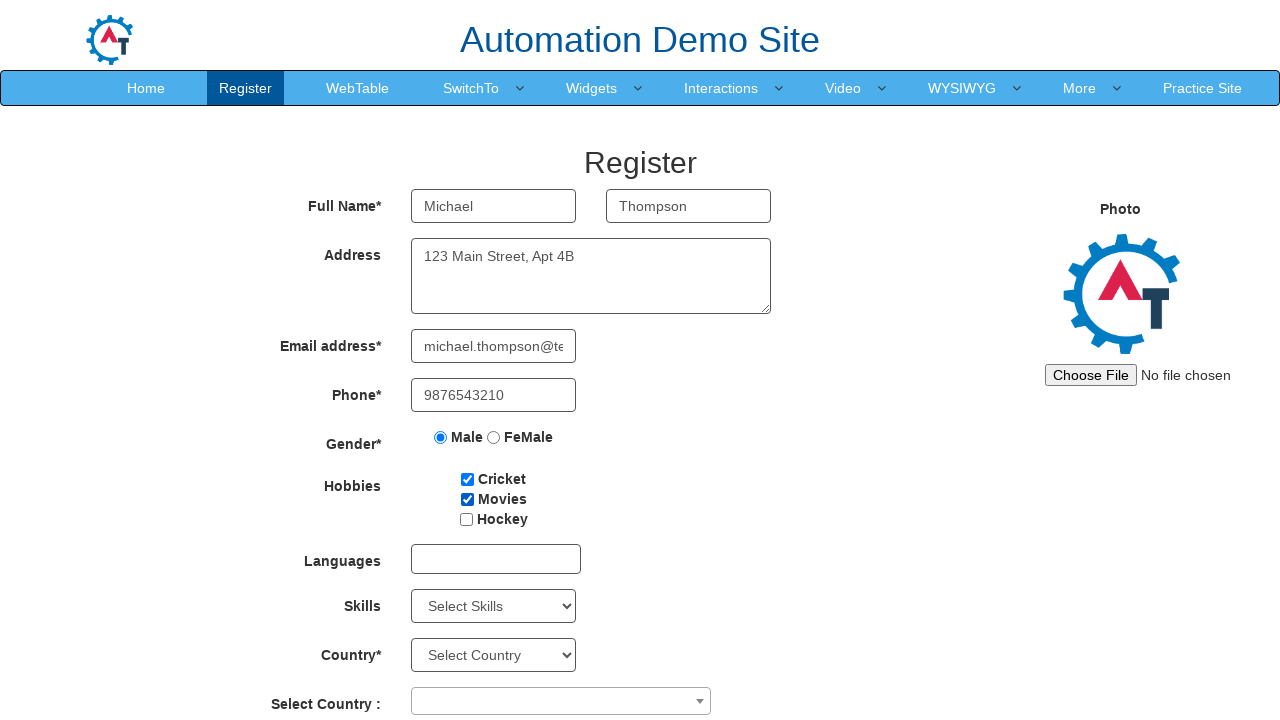

Clicked on country dropdown at (561, 701) on internal:label=""s
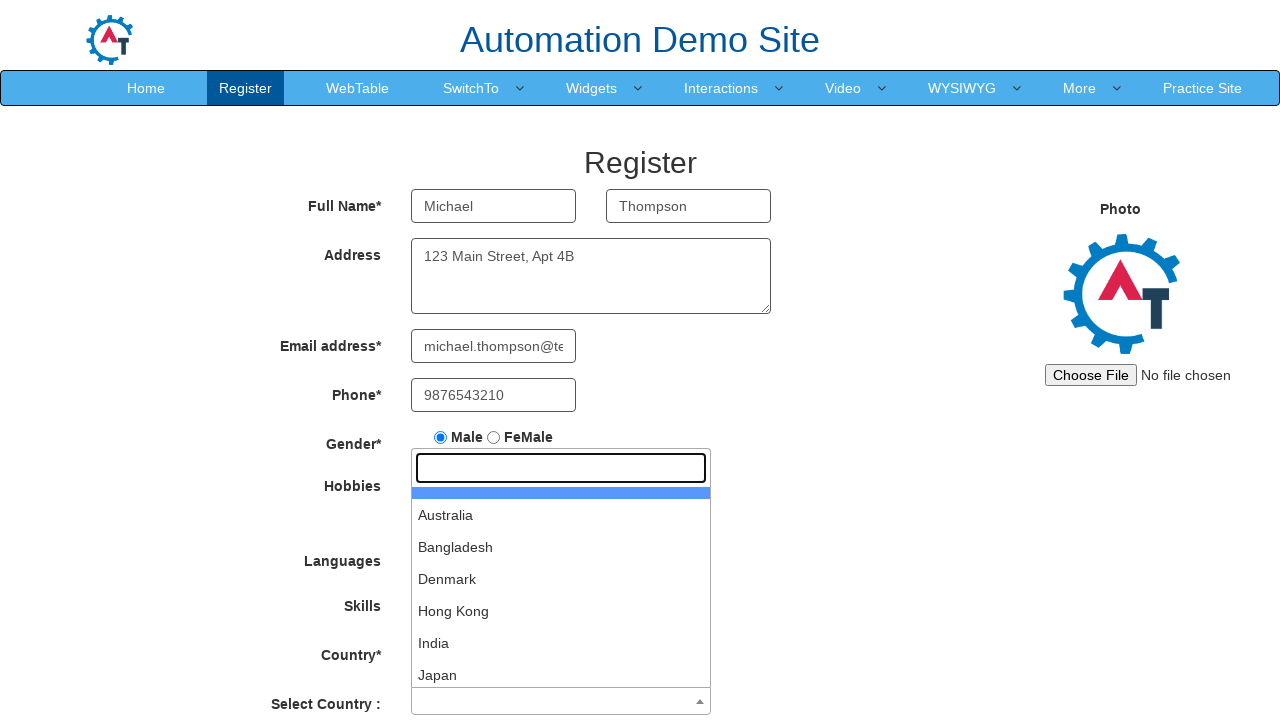

Selected Denmark from country dropdown at (561, 579) on internal:role=treeitem[name="Denmark"i]
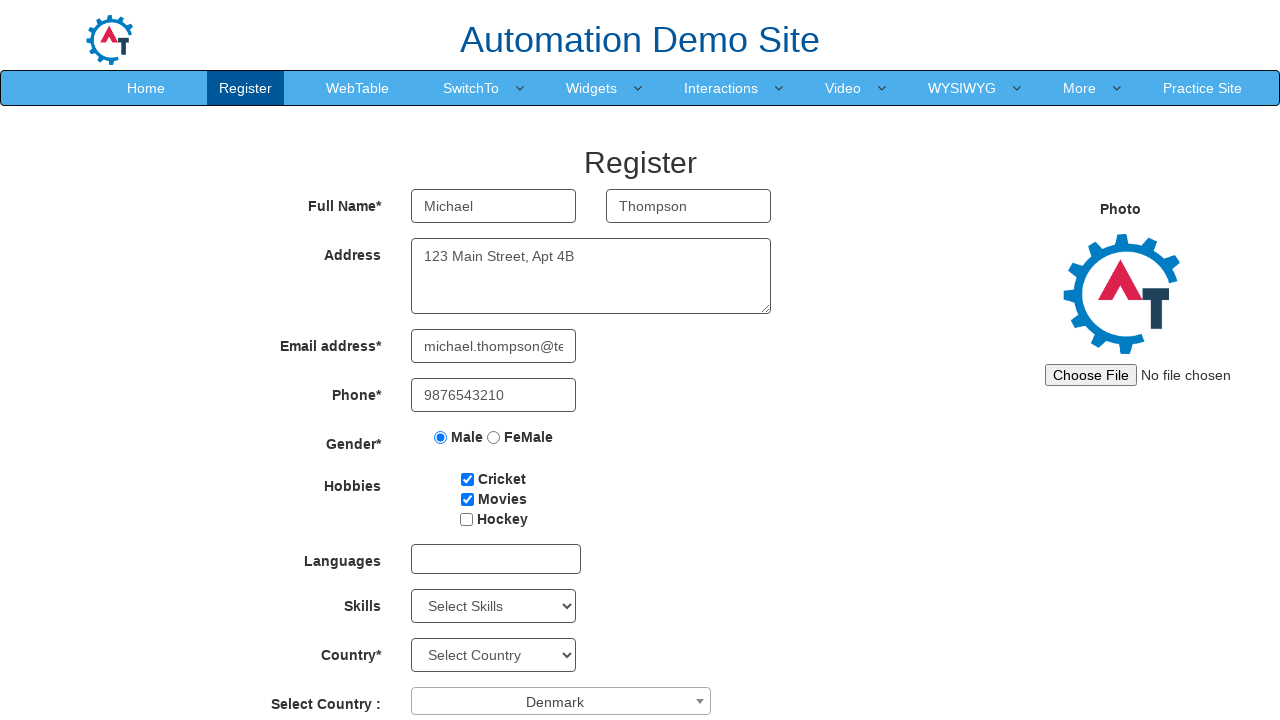

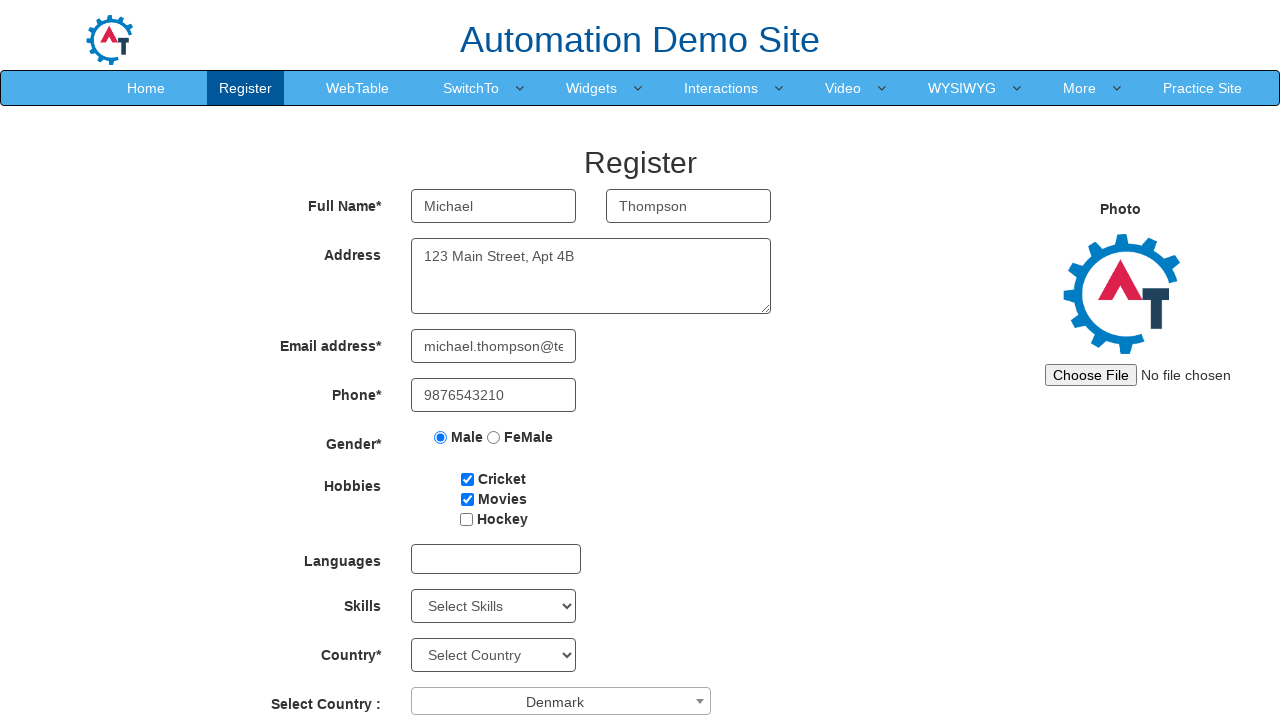